Tests link navigation by clicking a link with specific calculated text, then fills out a personal information form with first name, last name, city, and country fields, and submits it.

Starting URL: http://suninjuly.github.io/find_link_text

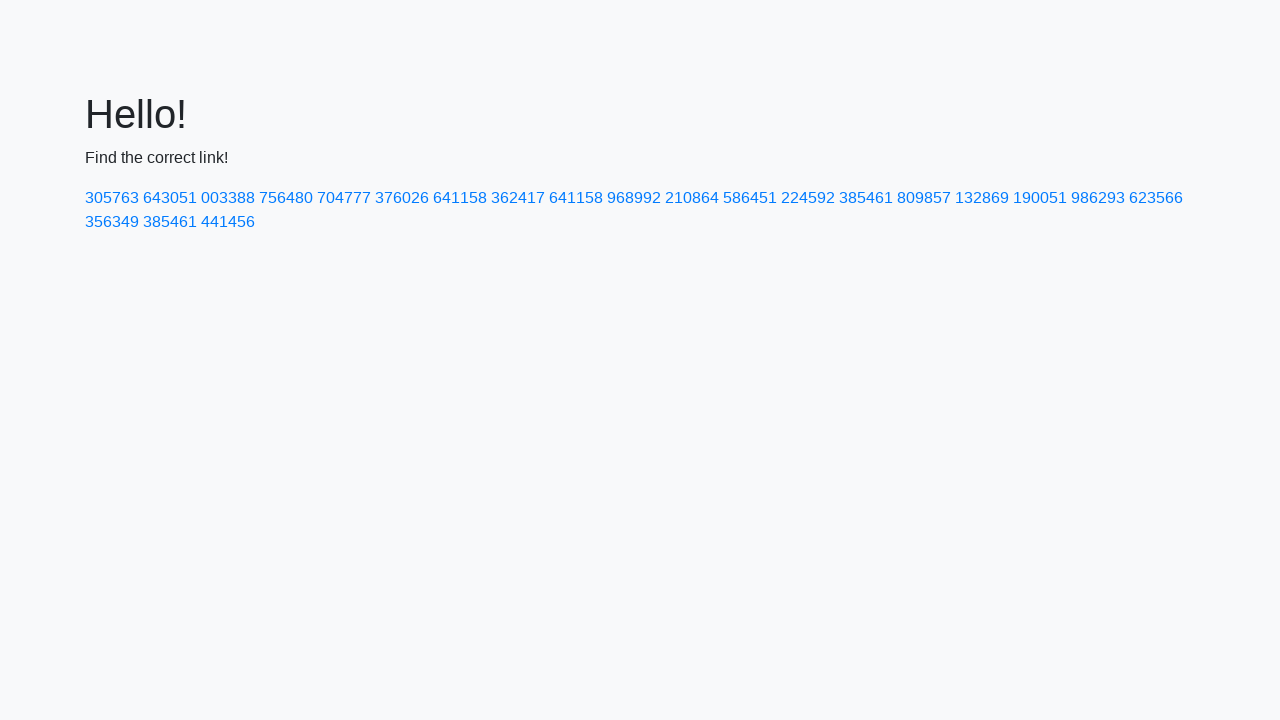

Clicked link with calculated text '224592' at (808, 198) on a:text-is('224592')
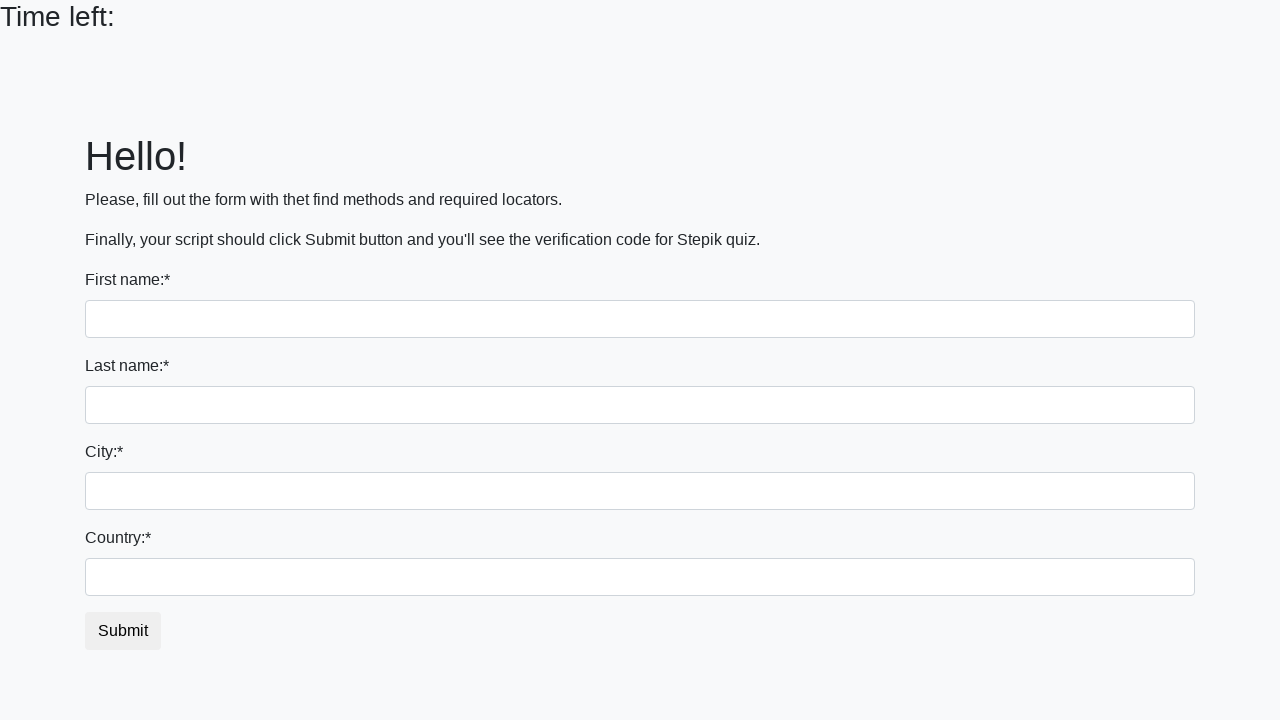

Filled first name field with 'Ivan' on input
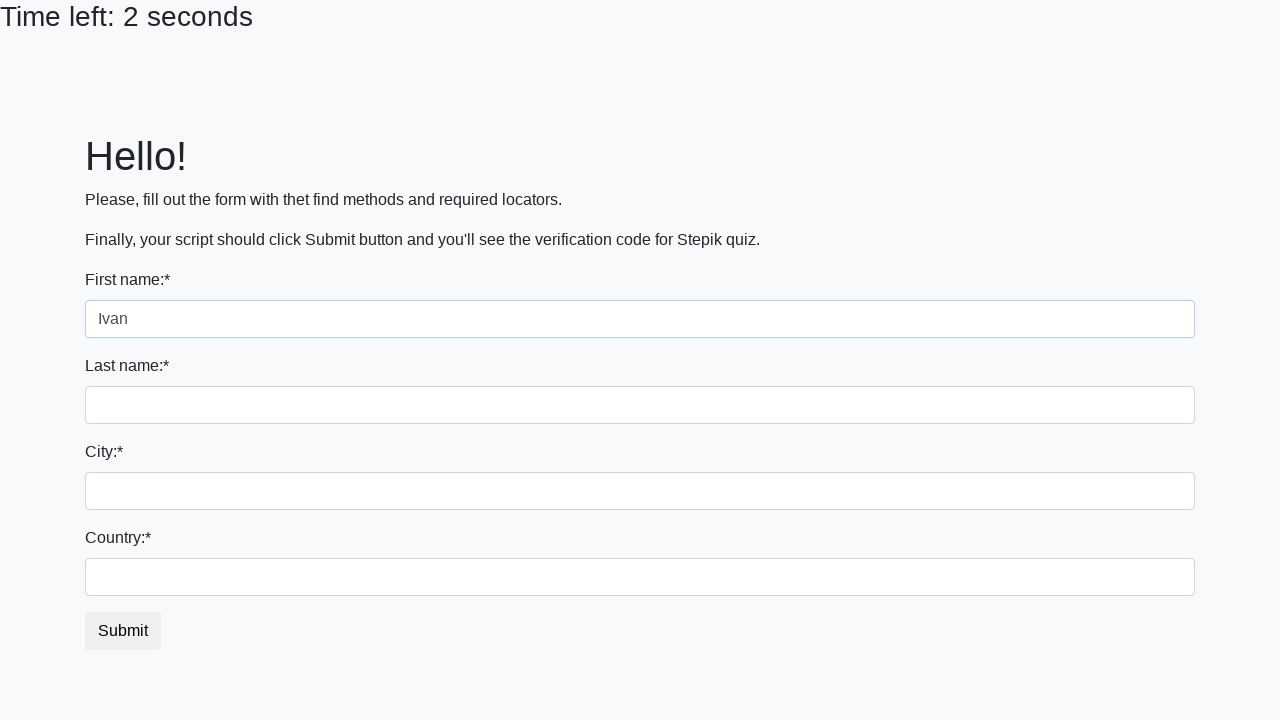

Filled last name field with 'Petrov' on input[name='last_name']
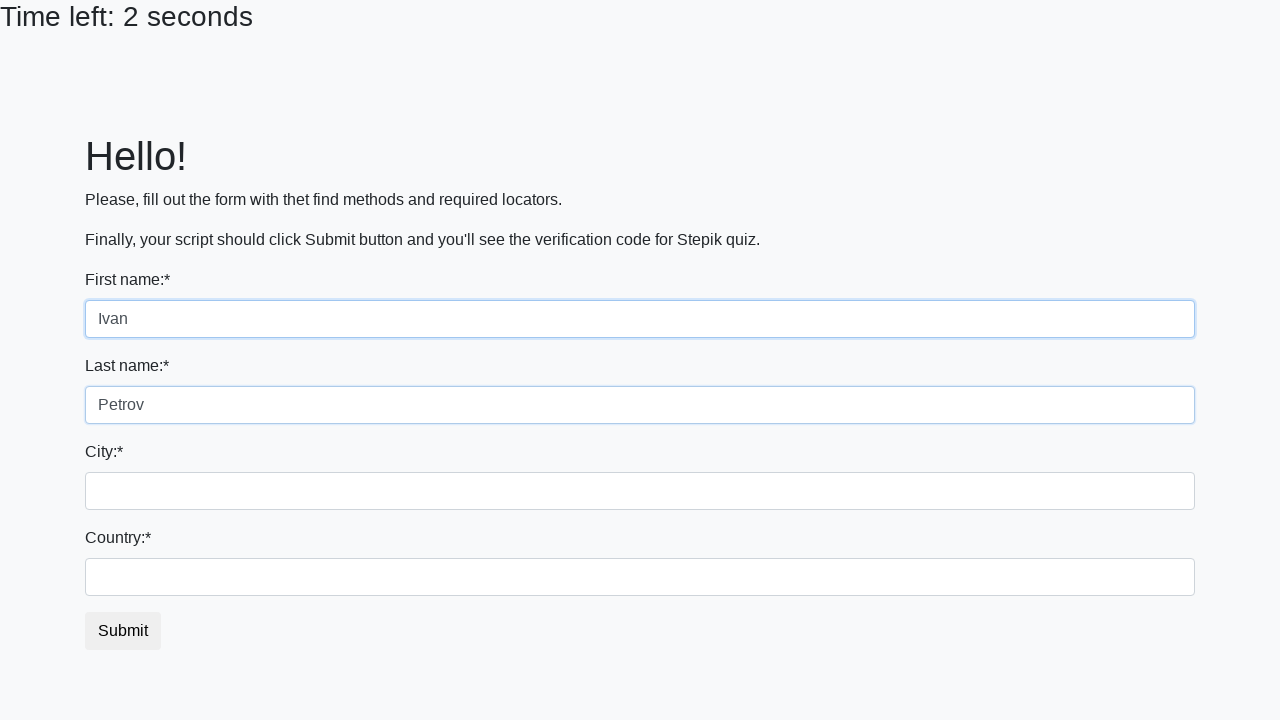

Filled city field with 'Smolensk' on .city
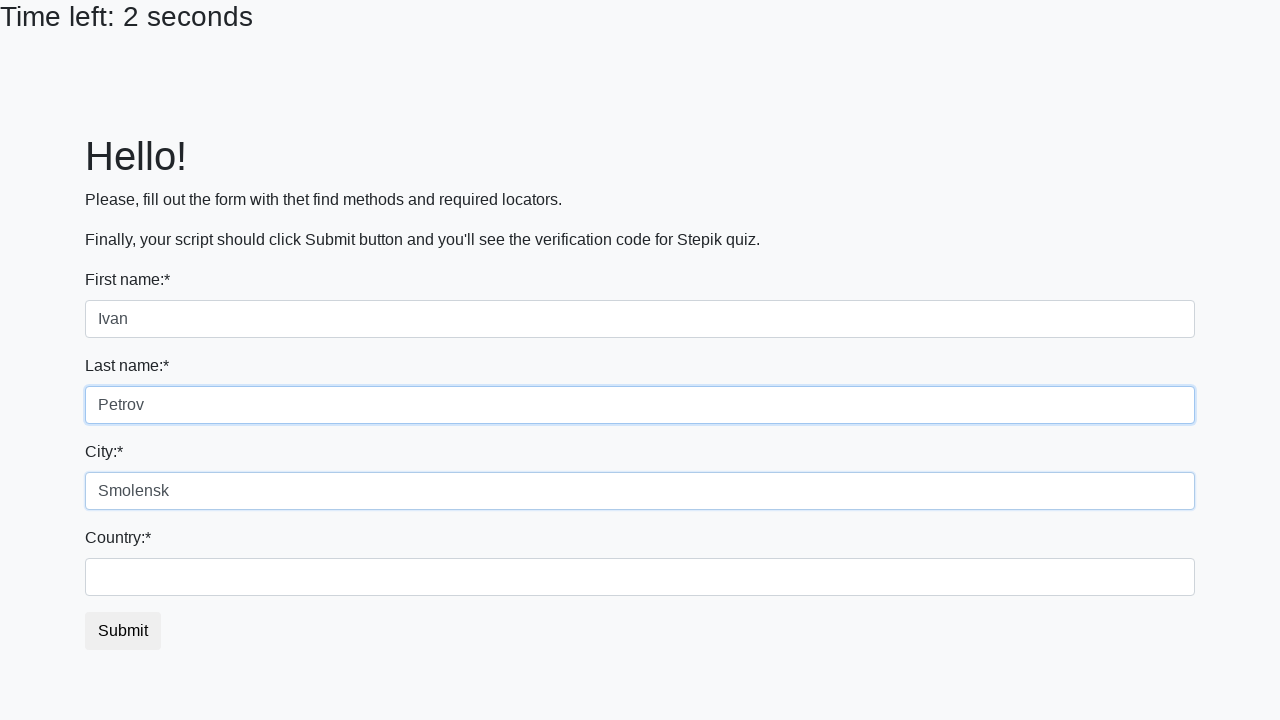

Filled country field with 'Russia' on #country
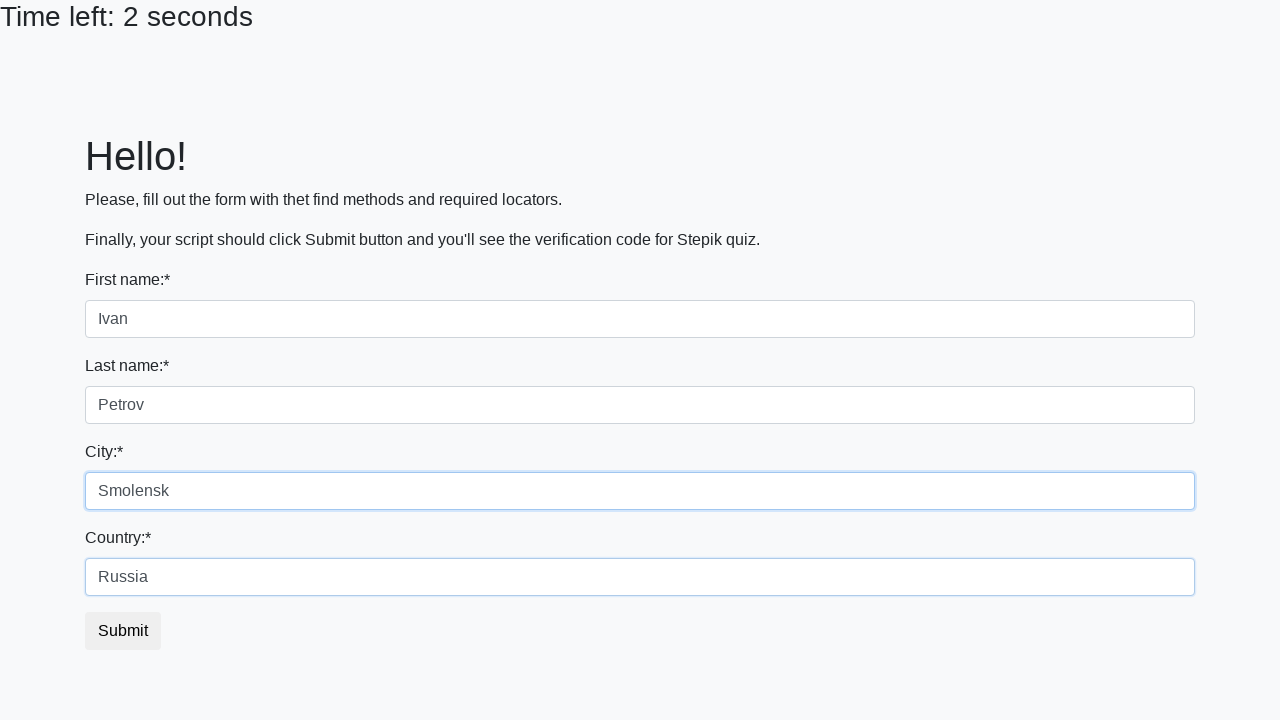

Clicked submit button to complete form submission at (123, 631) on [type='submit']
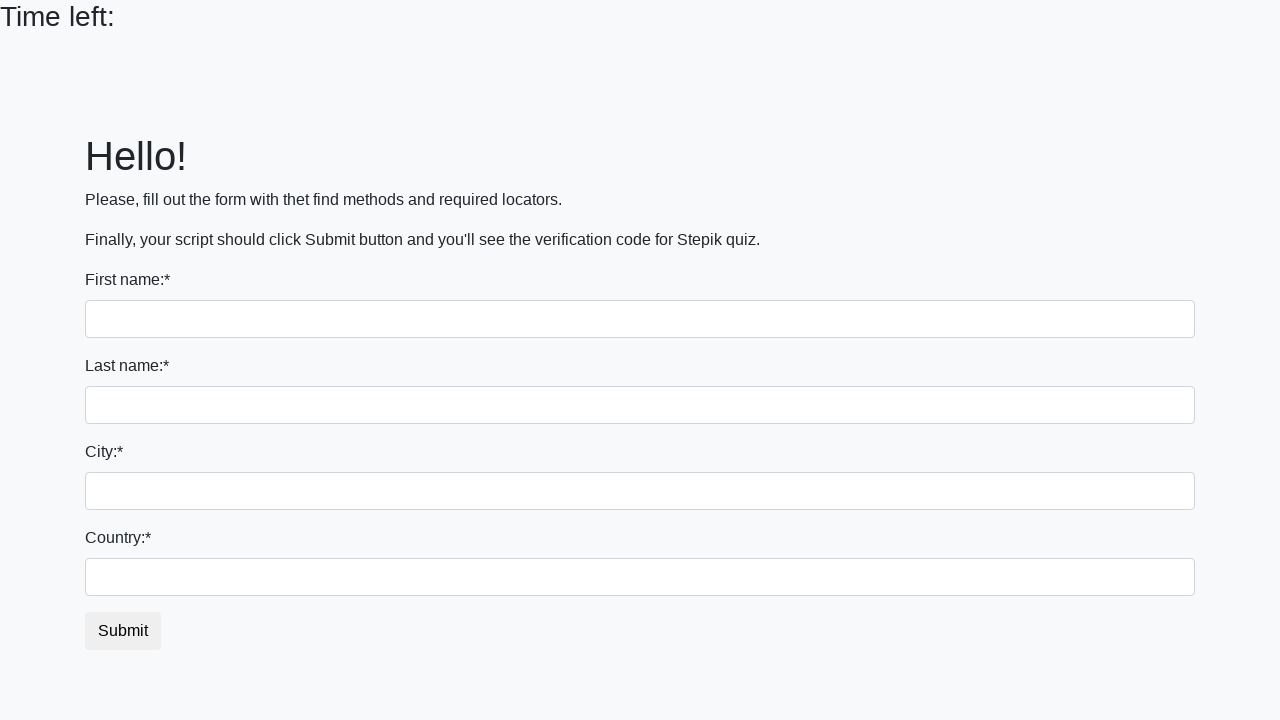

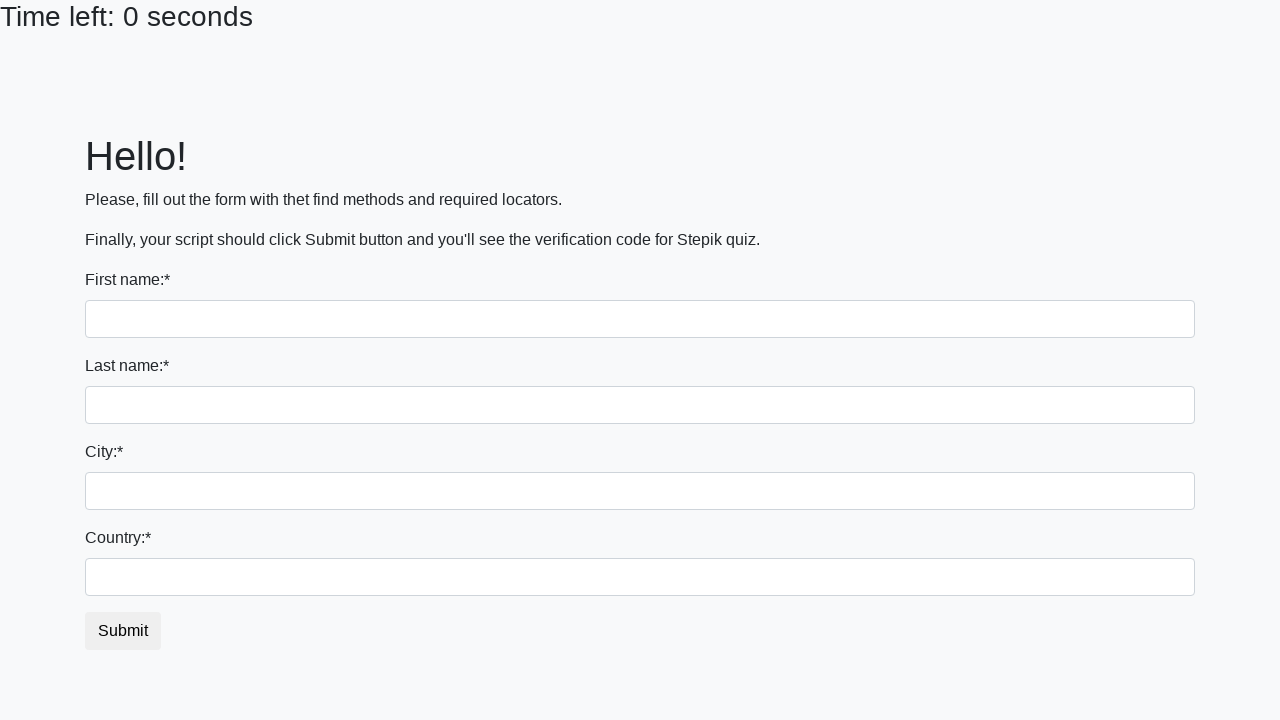